Tests the search functionality on python.org by entering "pycon" in the search box and submitting the search form

Starting URL: http://www.python.org

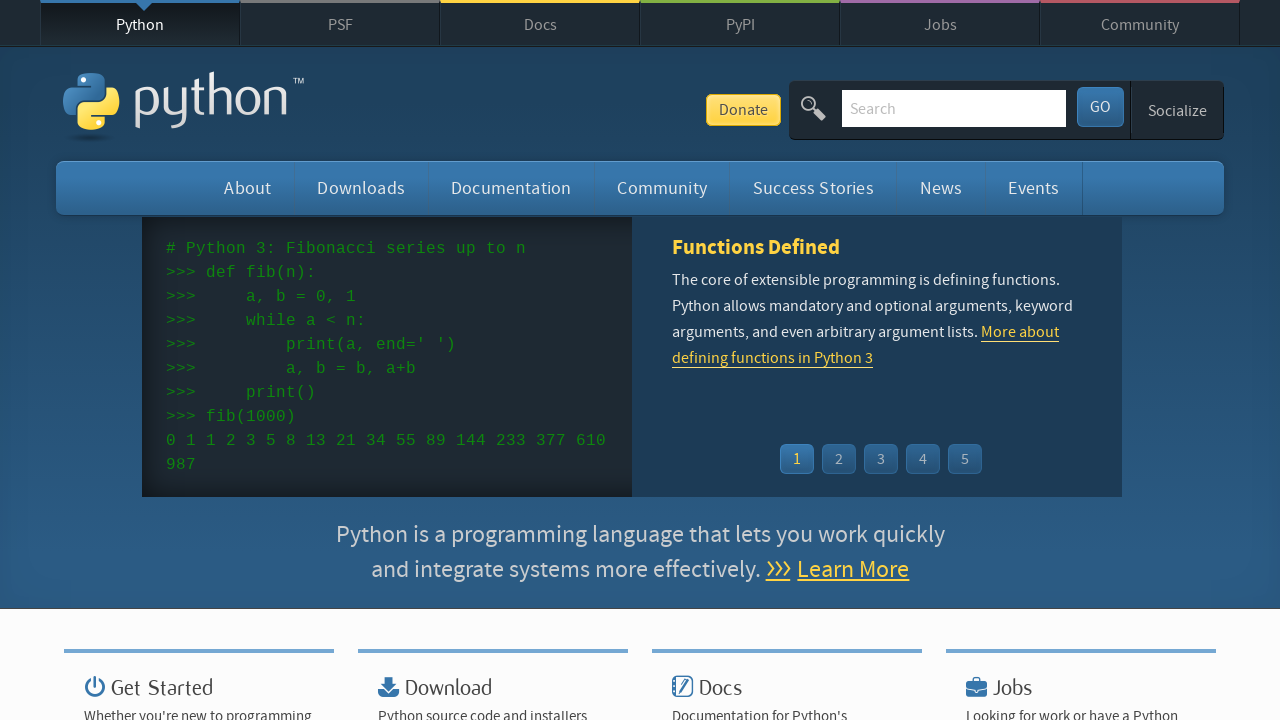

Verified page title contains 'Python'
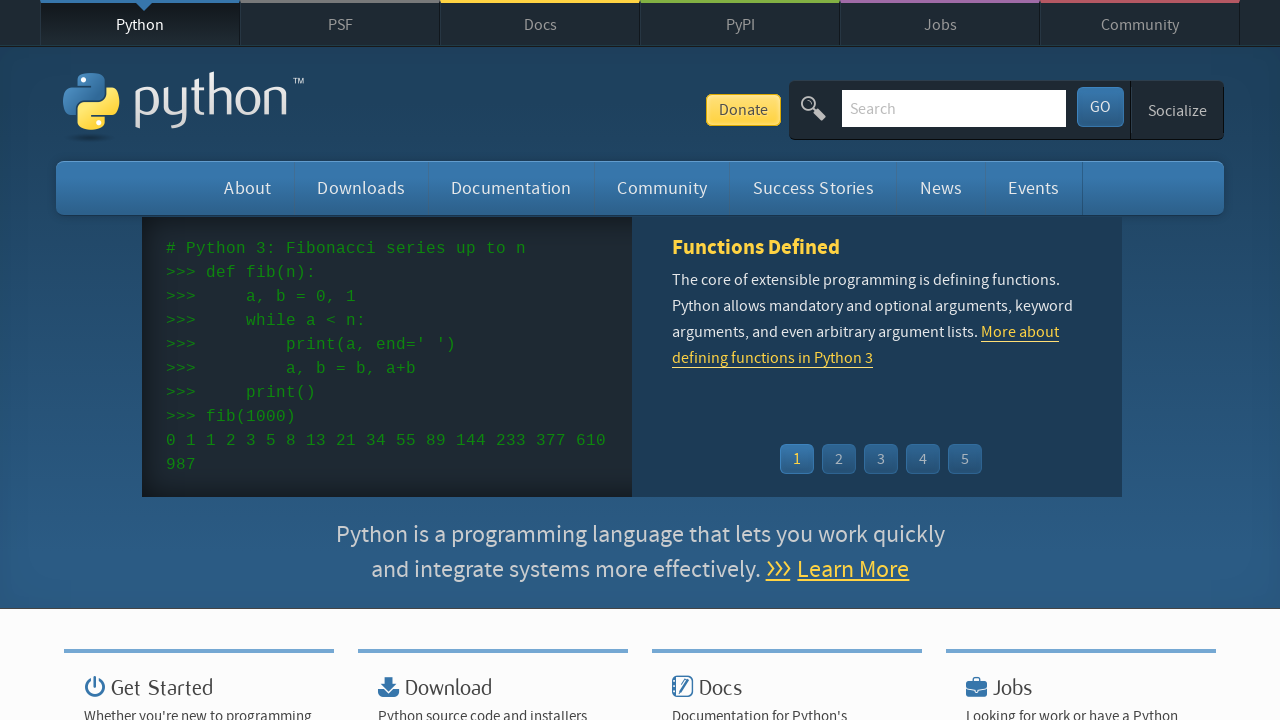

Filled search box with 'pycon' on input[name='q']
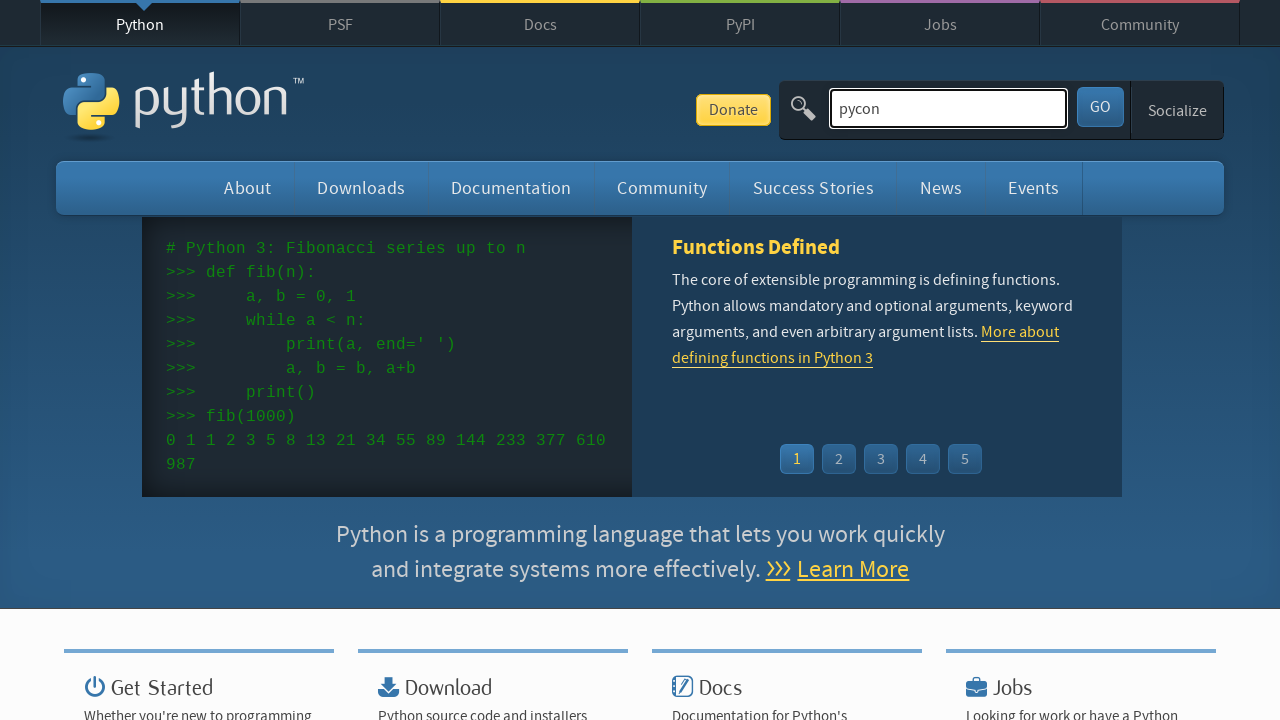

Submitted search form by pressing Enter on input[name='q']
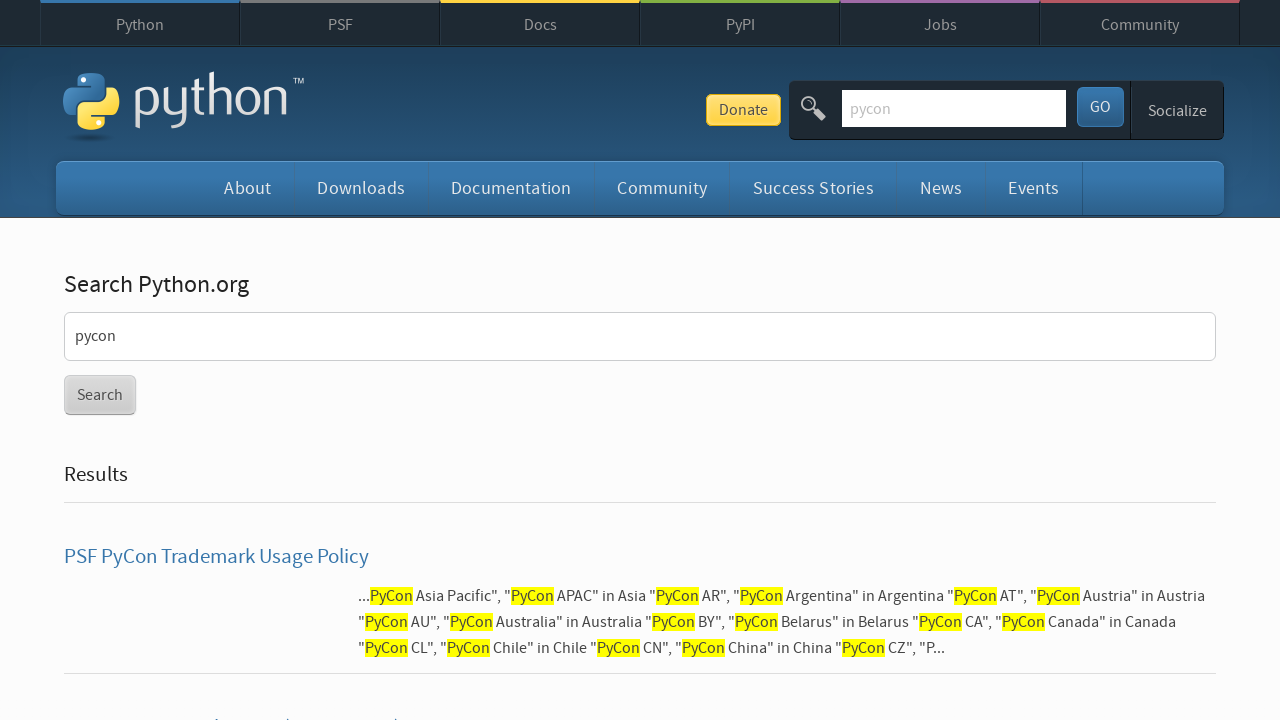

Waited for search results page to load (networkidle)
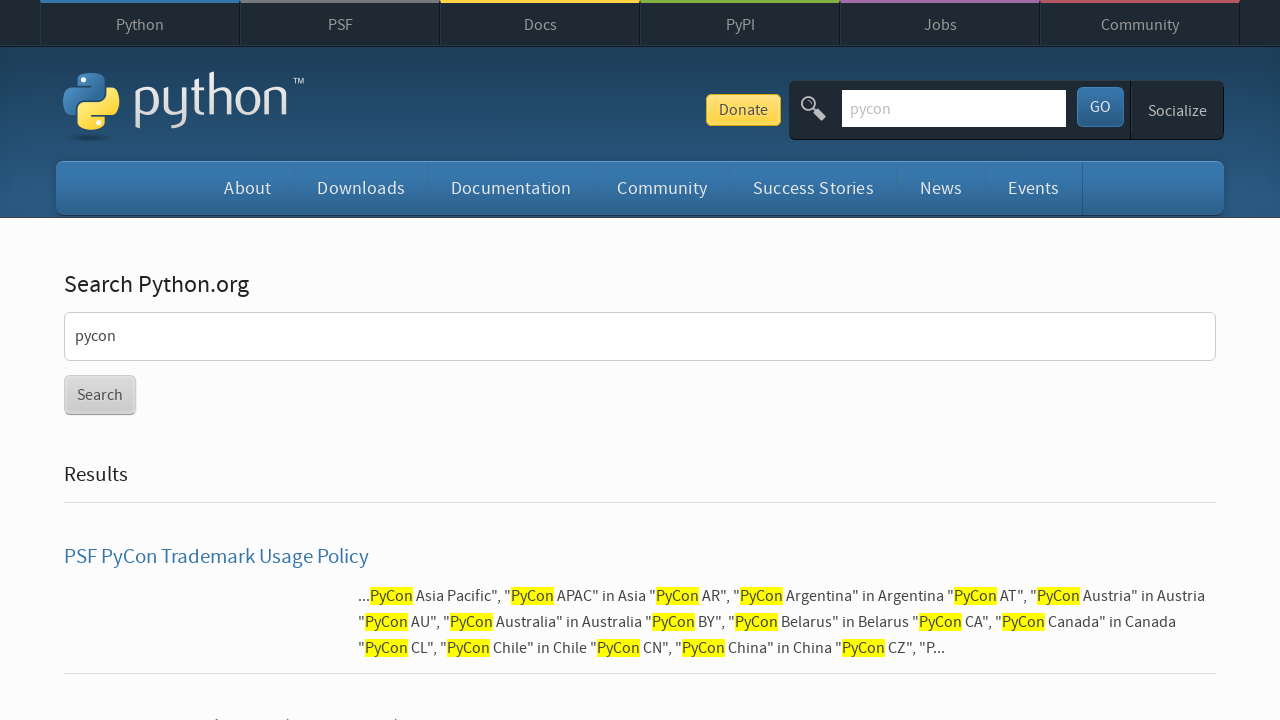

Verified search results were found (no 'No results found' message)
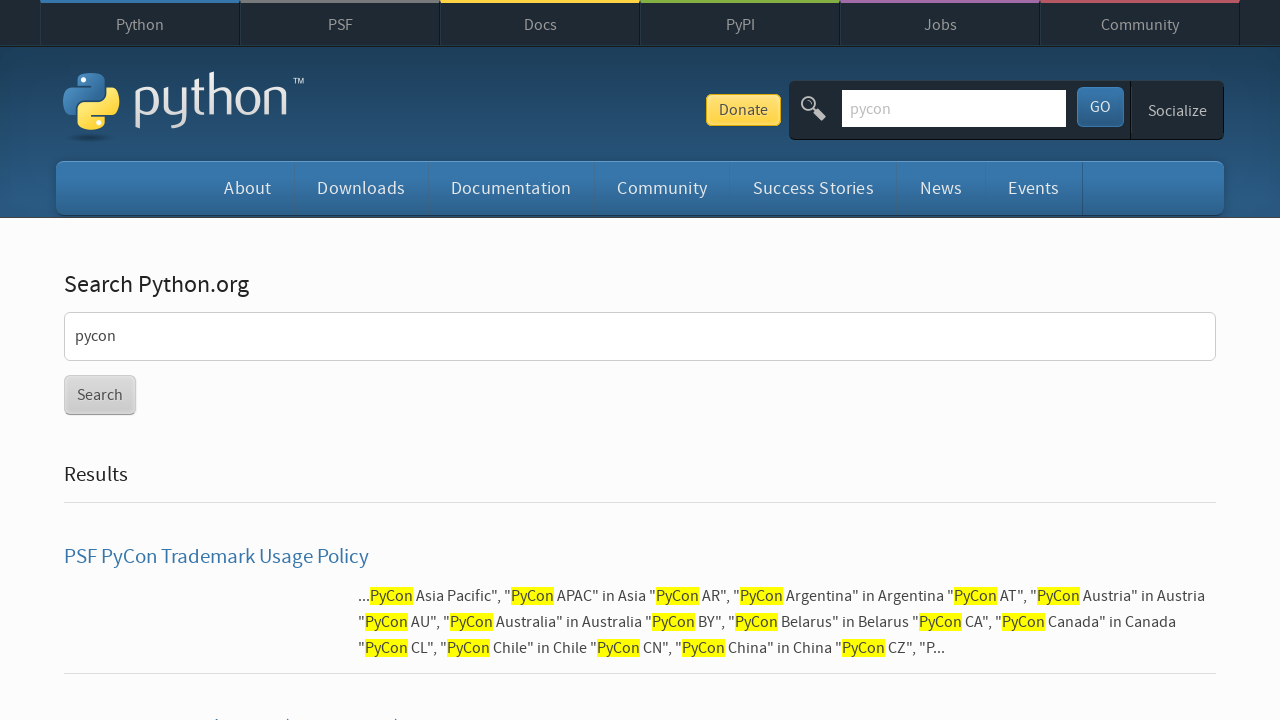

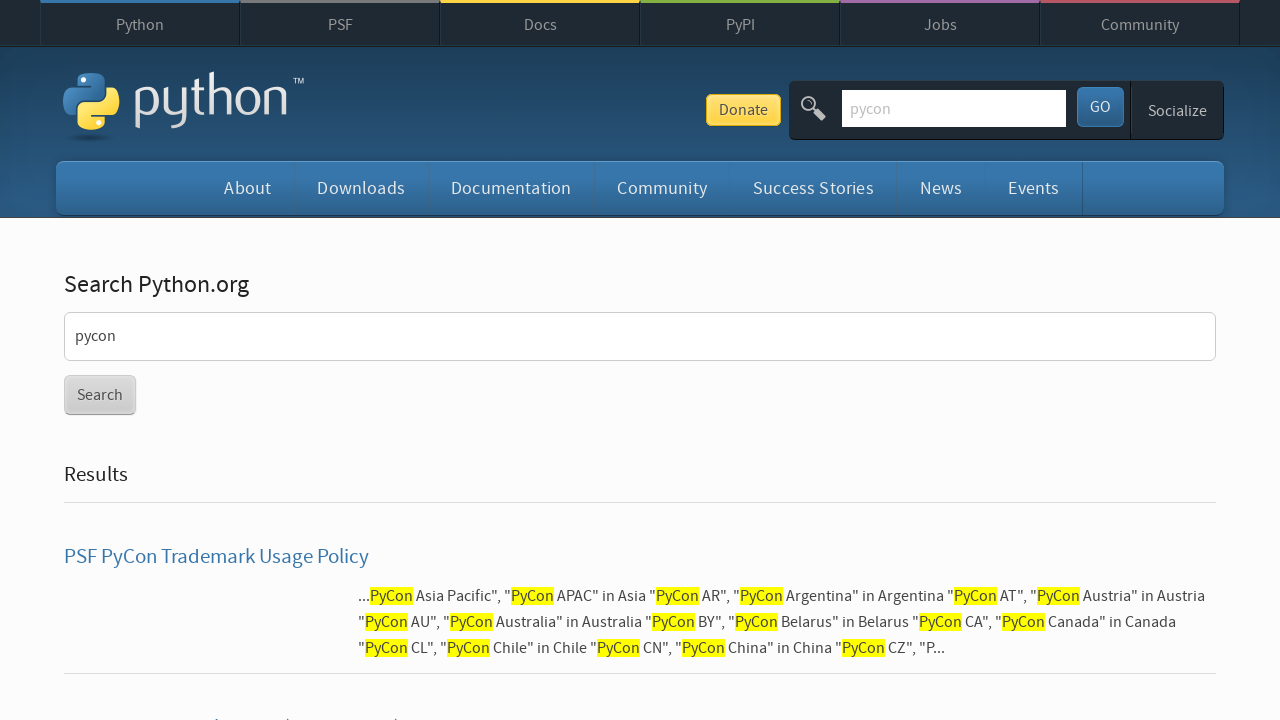